Navigates to a Medium user profile page

Starting URL: https://medium.com/@dalewahl

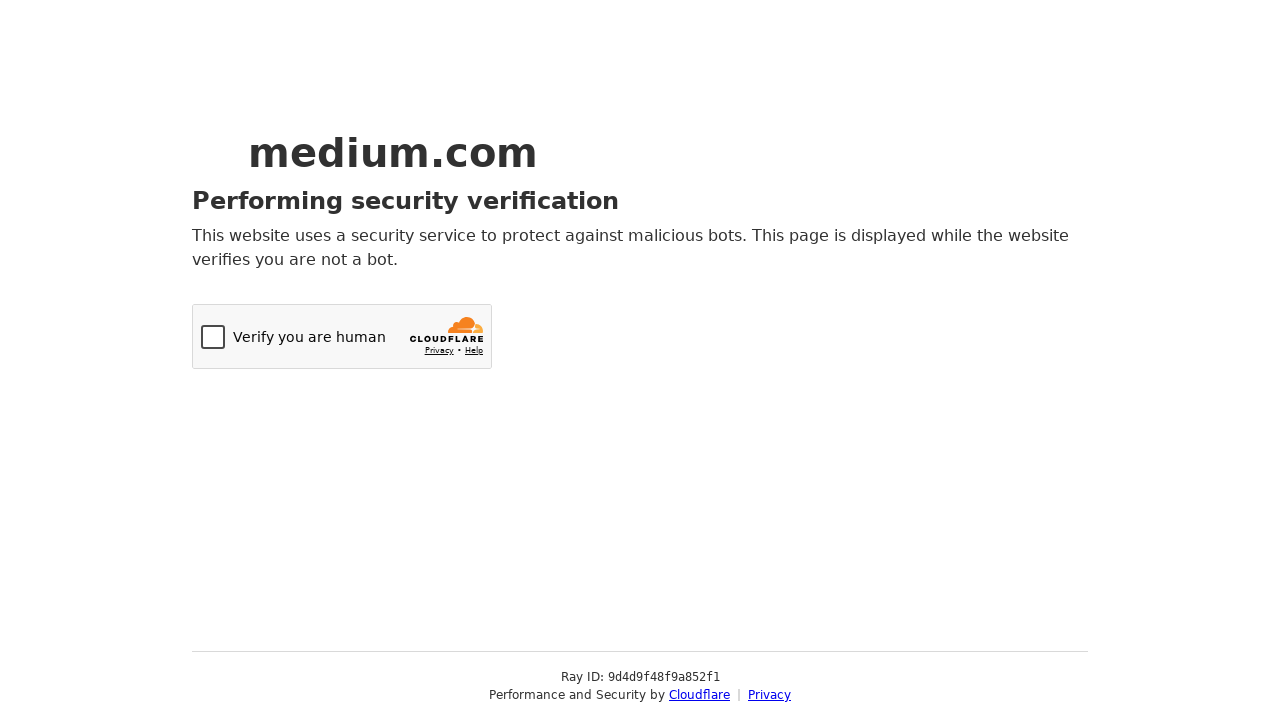

Navigated to Medium user profile page for @dalewahl
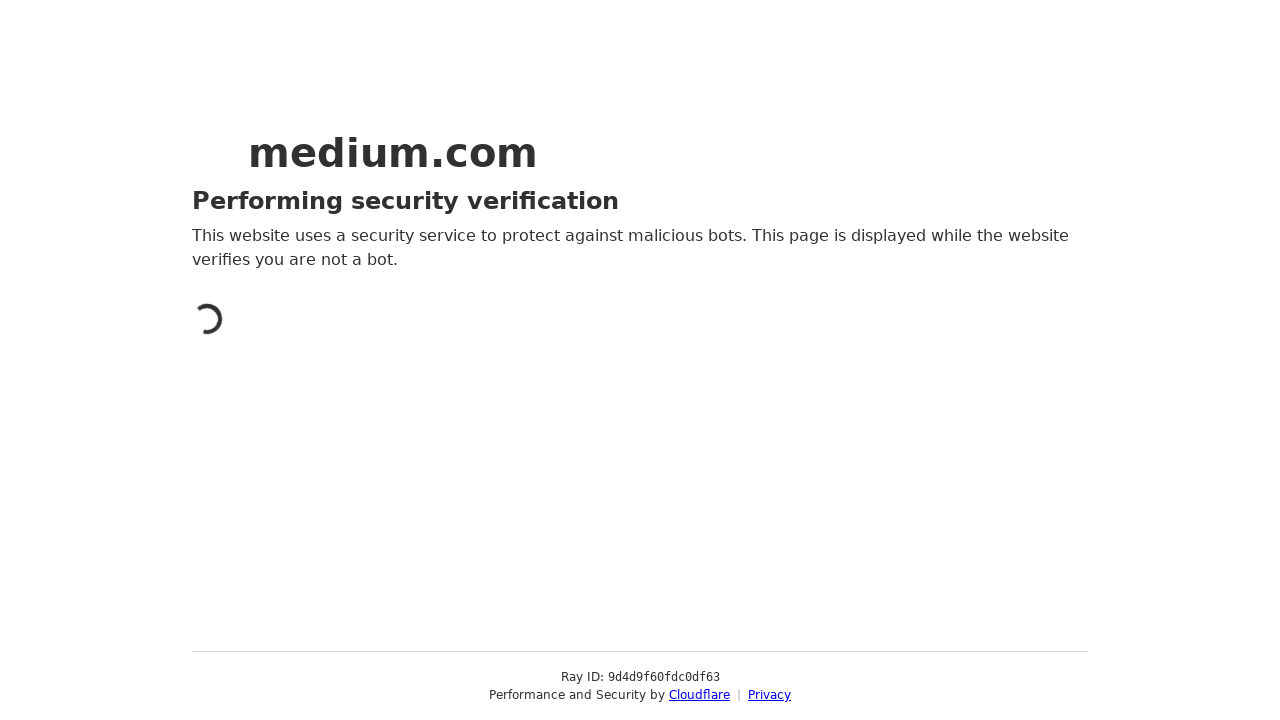

Page content loaded (domcontentloaded state reached)
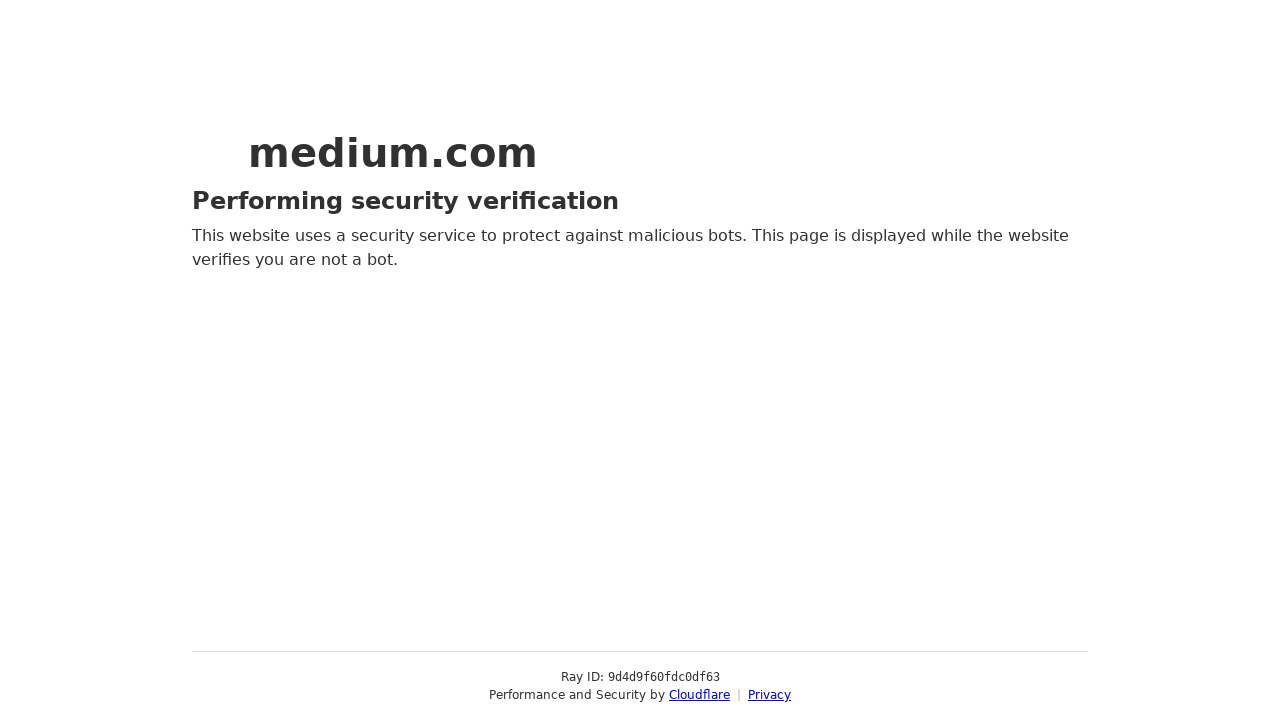

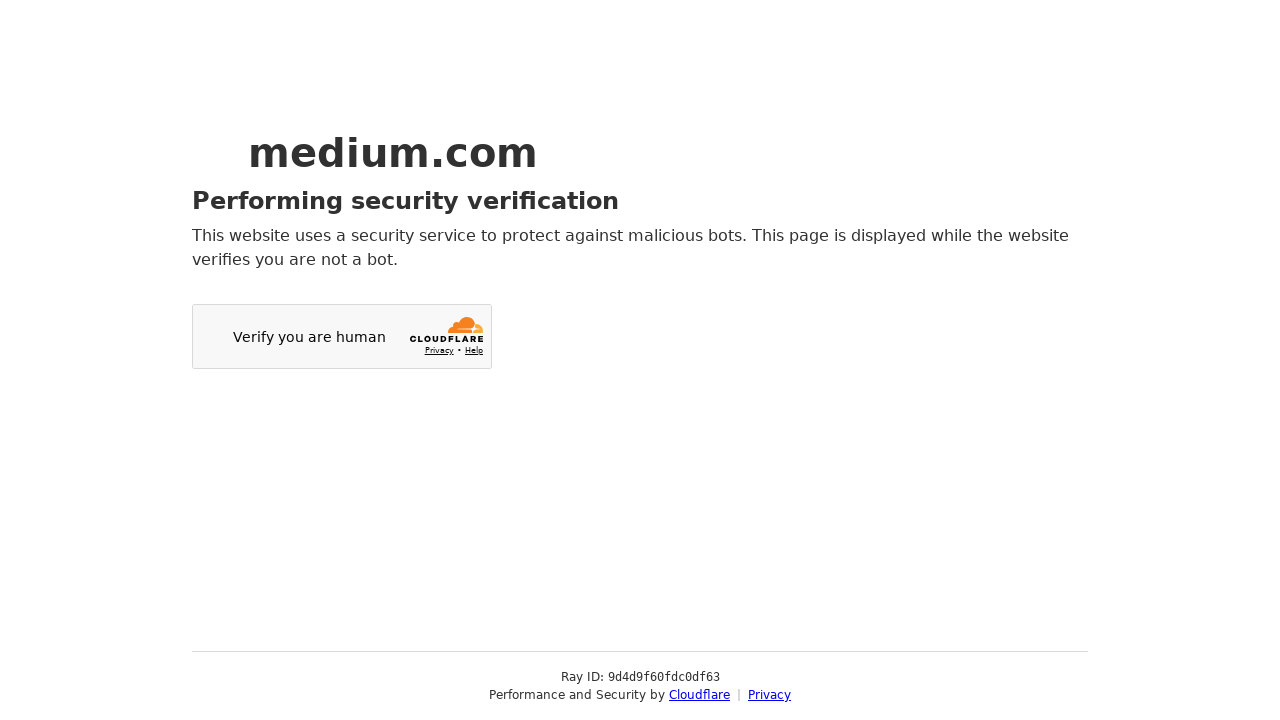